Tests form filling functionality by entering first name, last name, city, and country into a simple form and submitting it.

Starting URL: http://suninjuly.github.io/simple_form_find_task.html

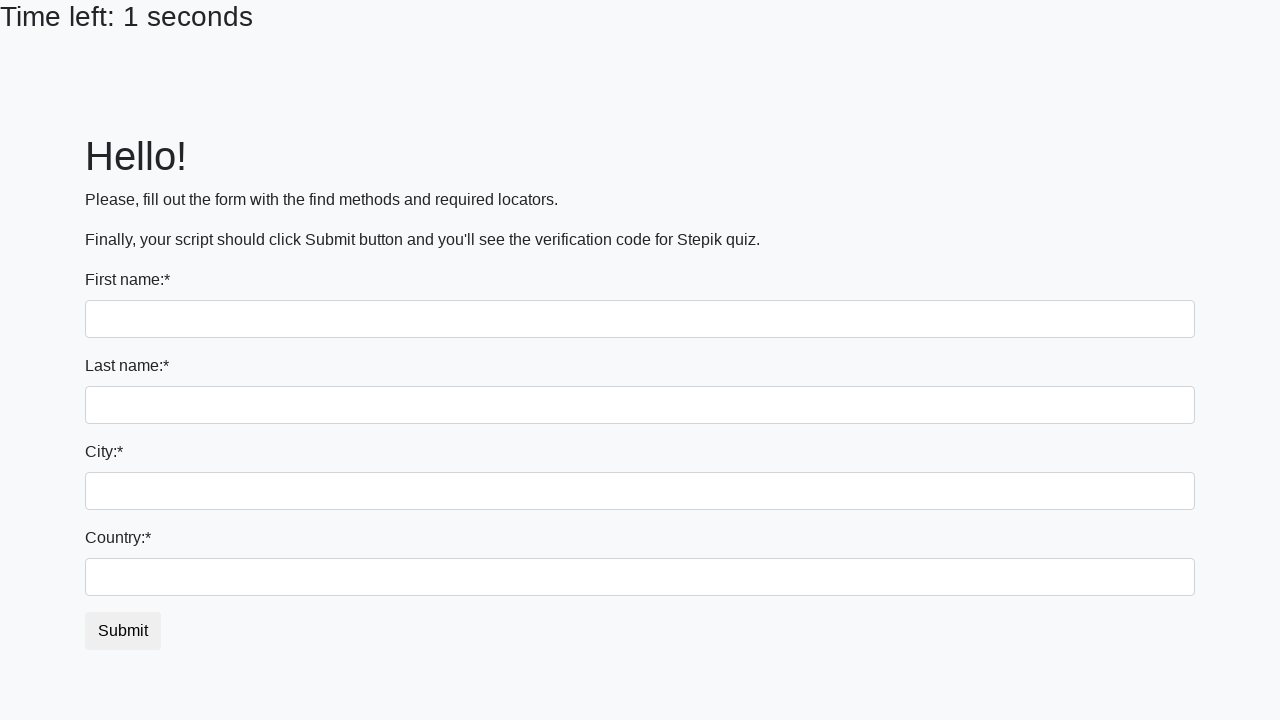

Filled first name field with 'Ivan' on input:first-of-type
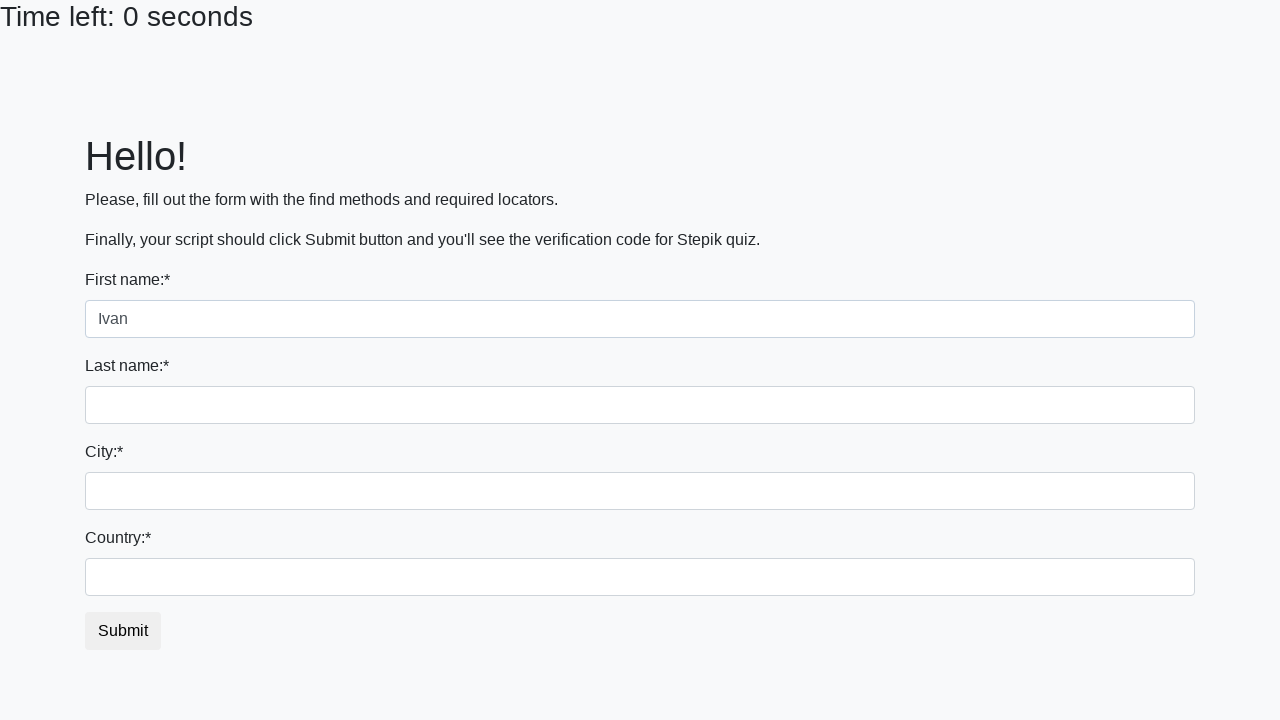

Filled last name field with 'Petrov' on input[name='last_name']
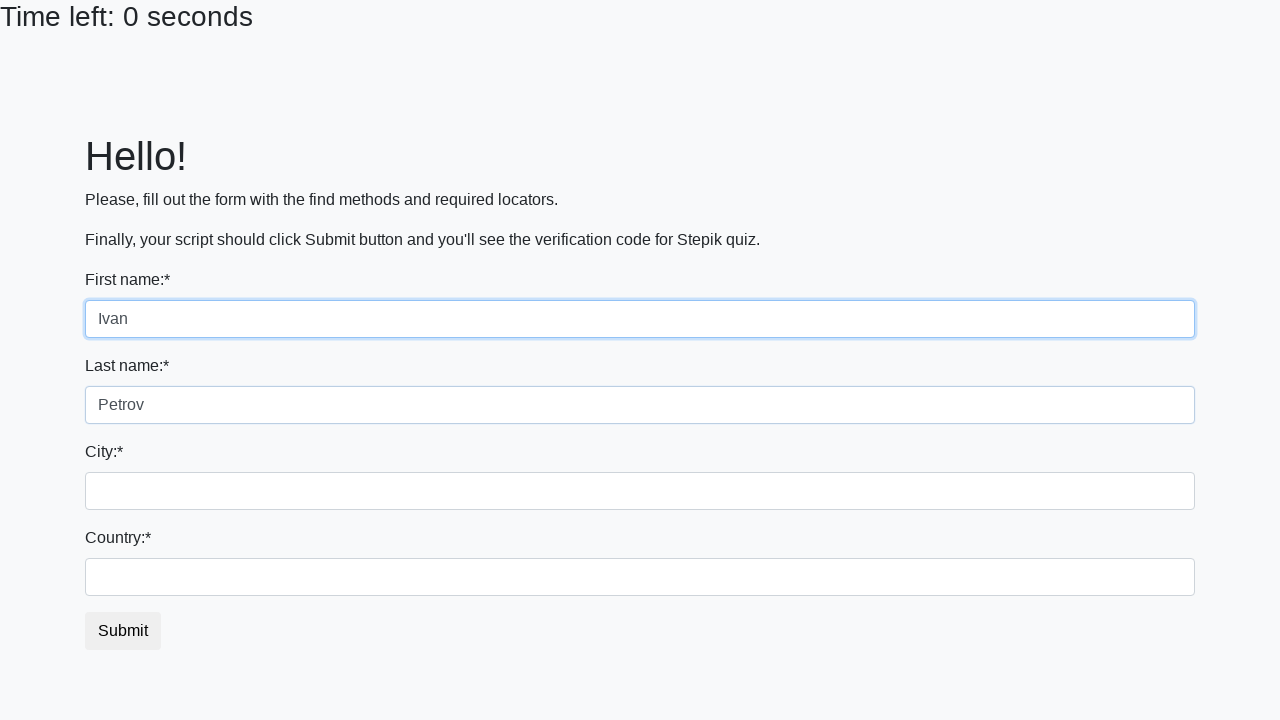

Filled city field with 'Smolensk' on .city
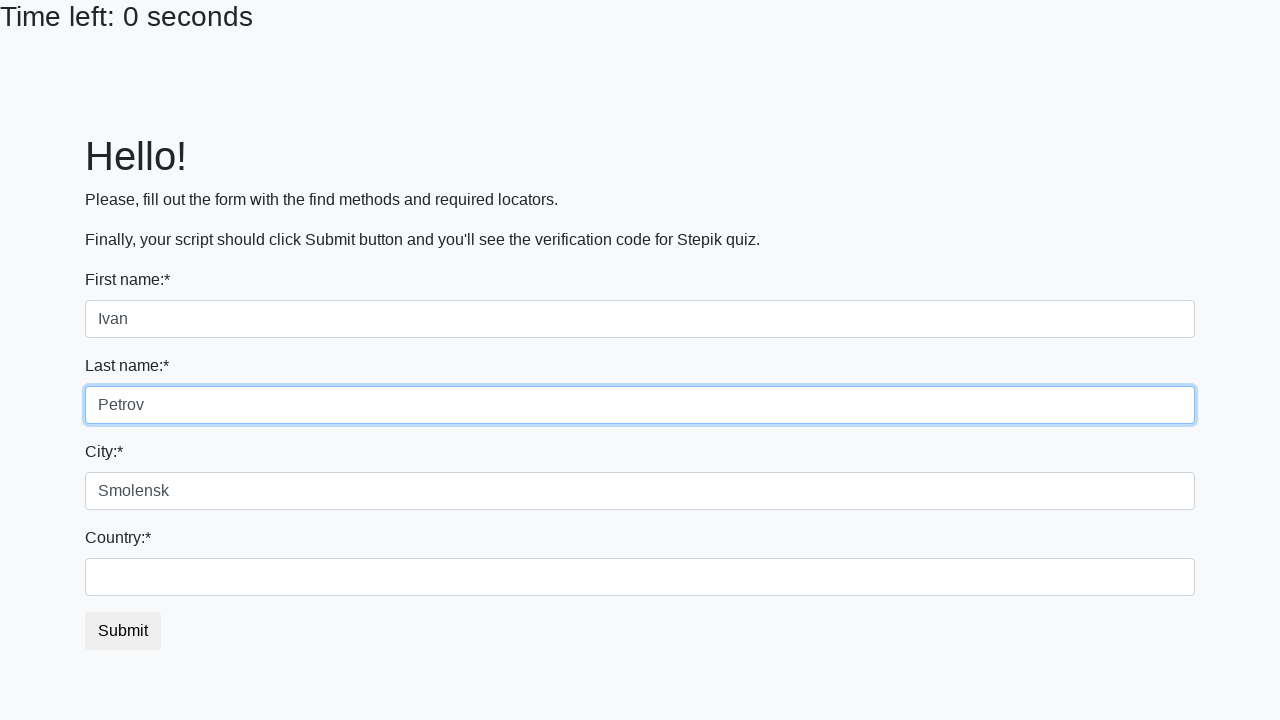

Filled country field with 'Russia' on #country
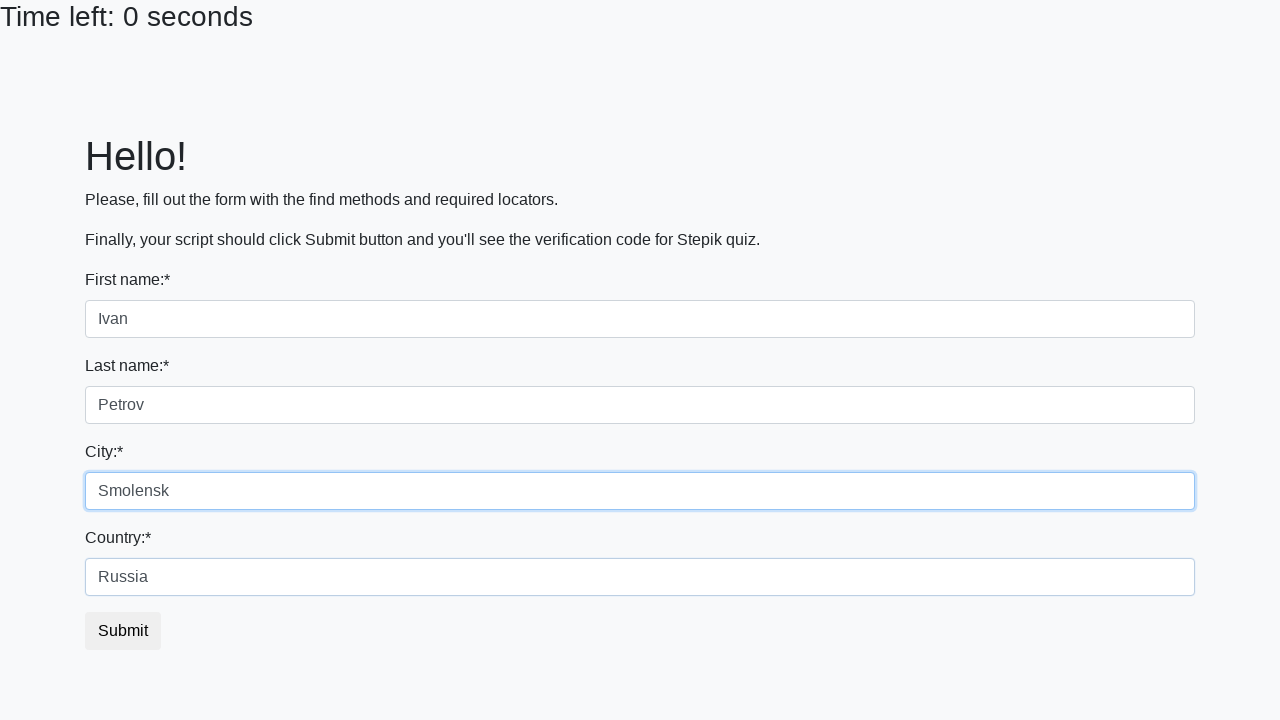

Clicked submit button to submit form at (123, 631) on button.btn
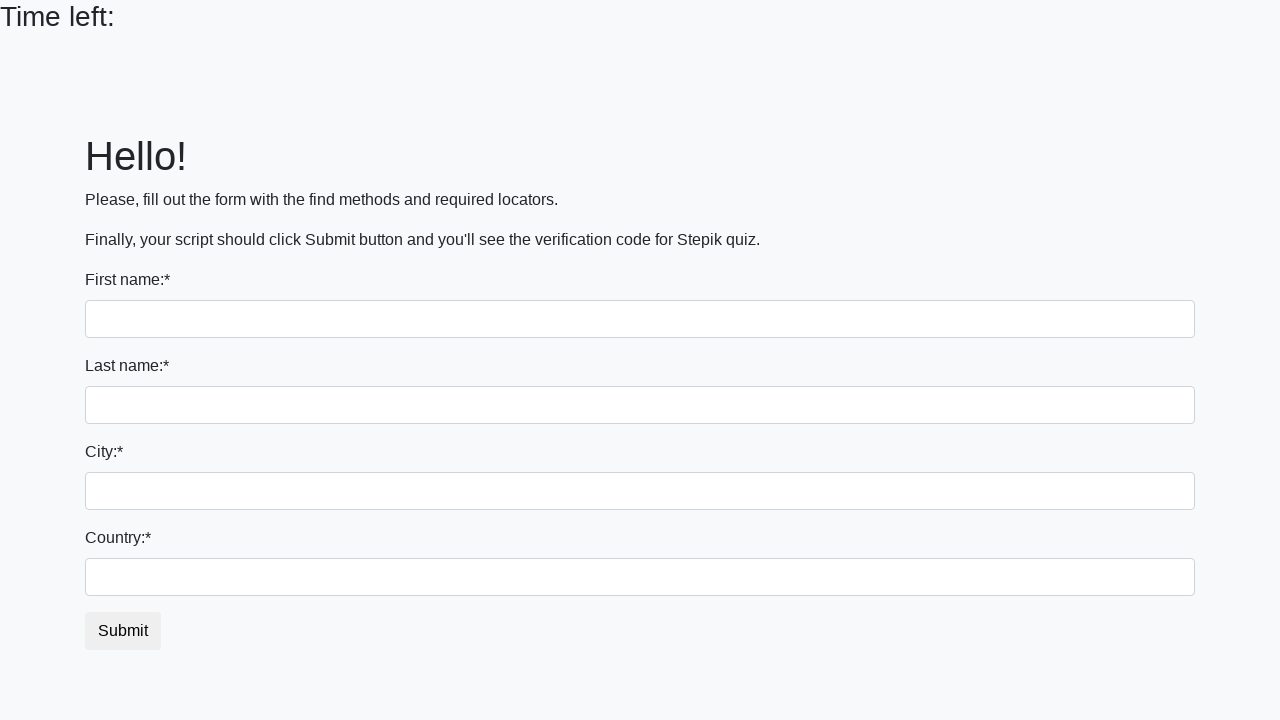

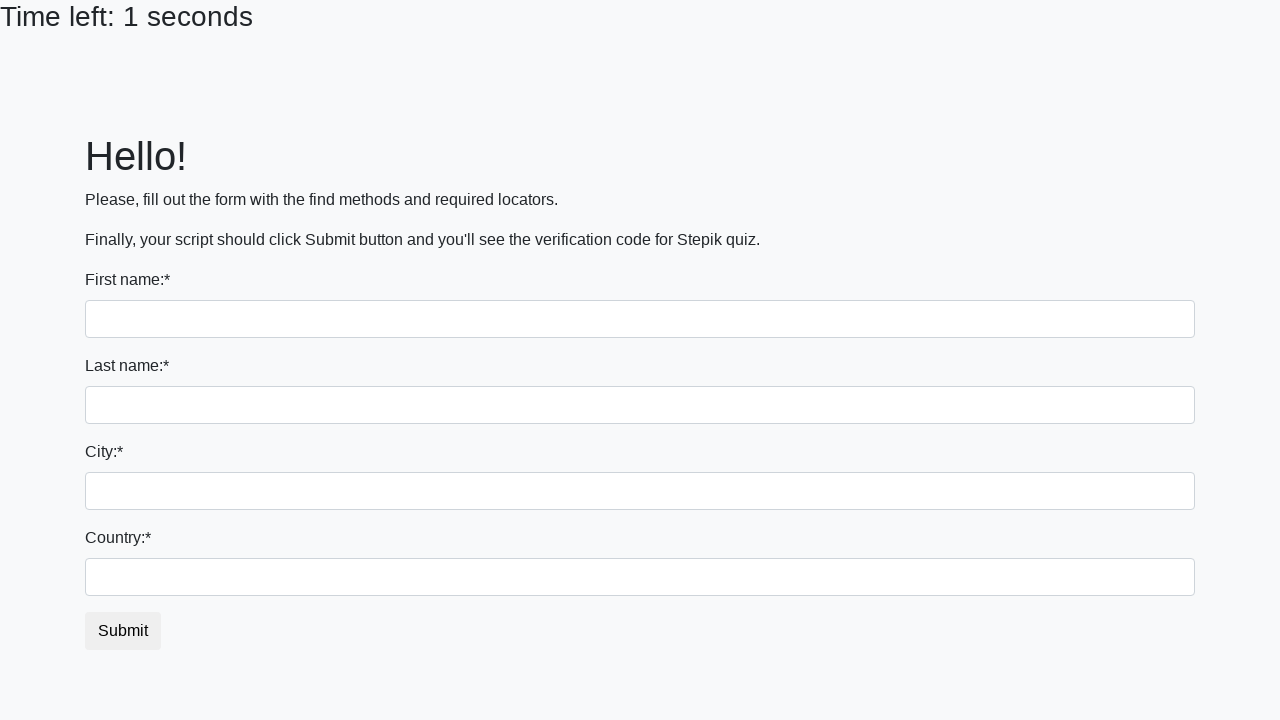